Tests staying on the current page by clicking a button, dismissing the JavaScript alert, and verifying the confirmation message

Starting URL: https://kristinek.github.io/site/examples/alerts_popups

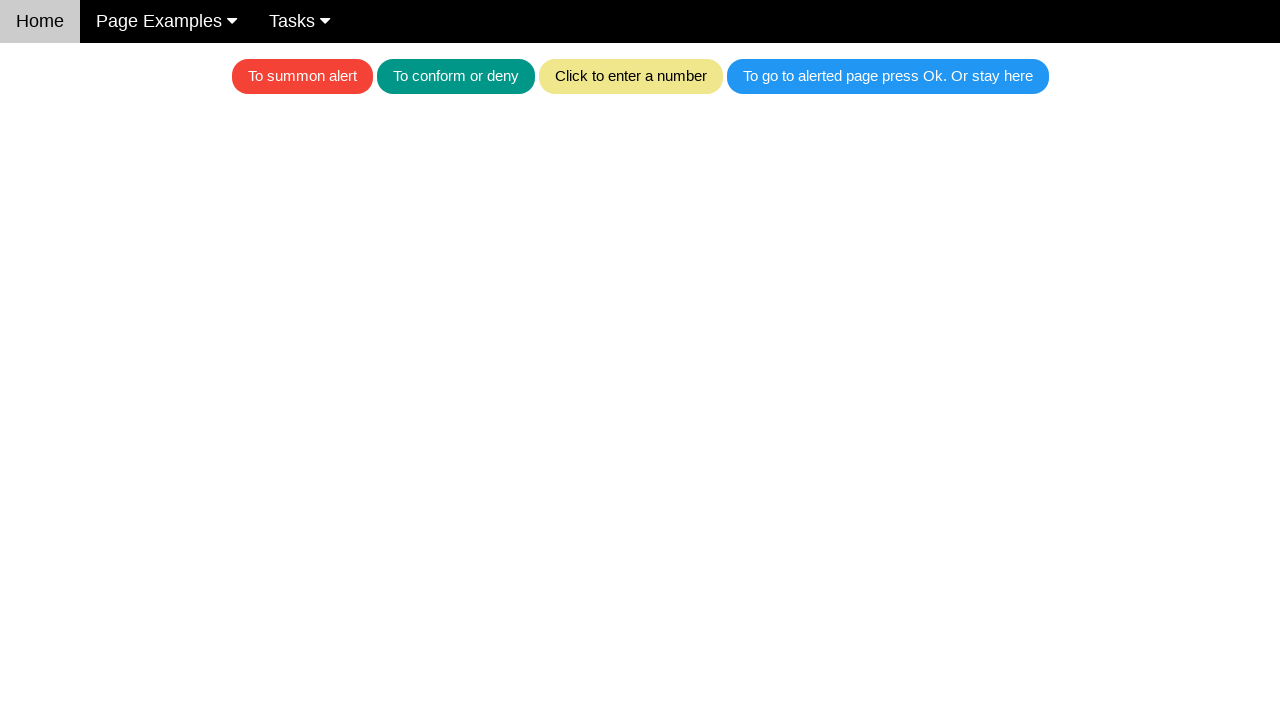

Set up dialog handler to dismiss alerts
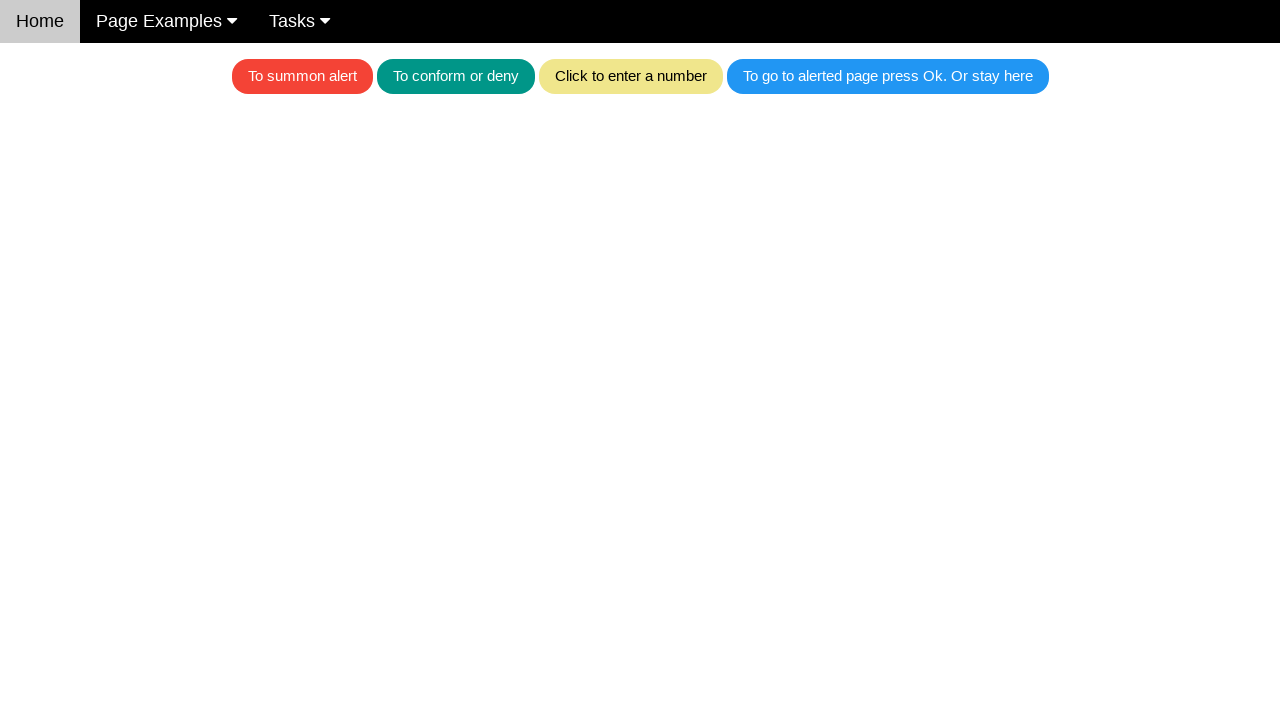

Clicked the blue button to trigger alert at (888, 76) on .w3-blue
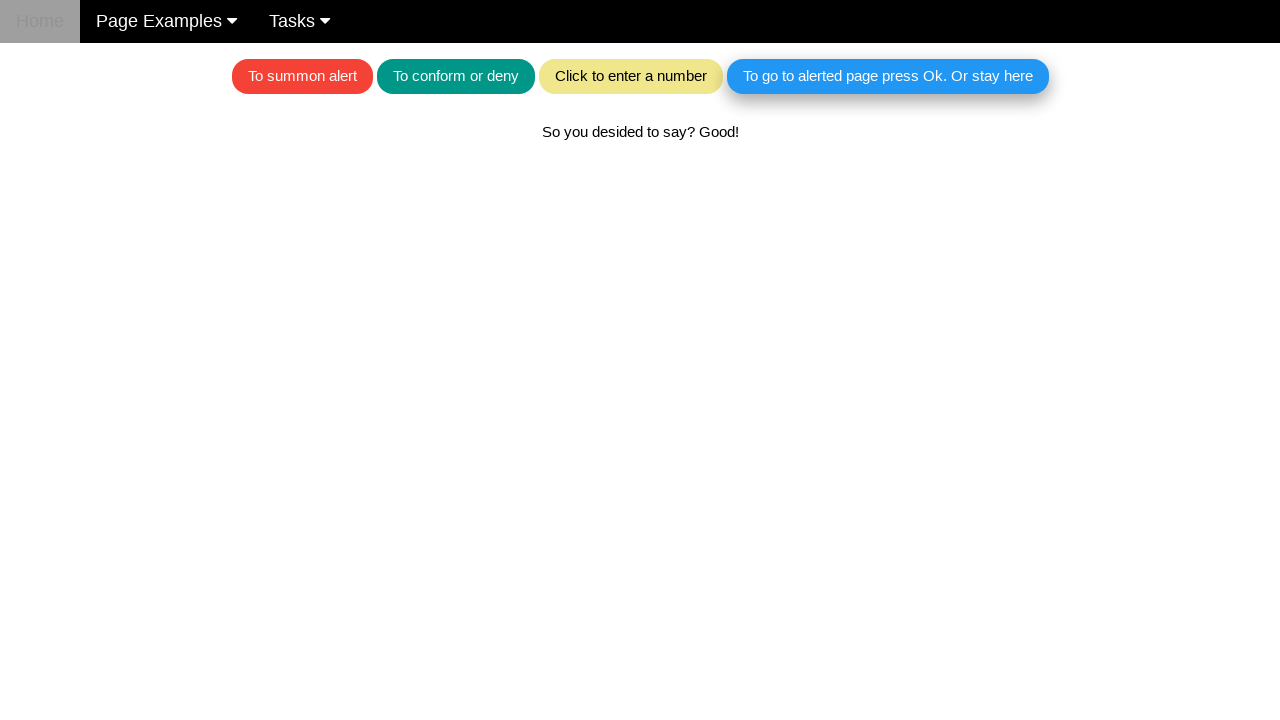

Waited for confirmation message to appear
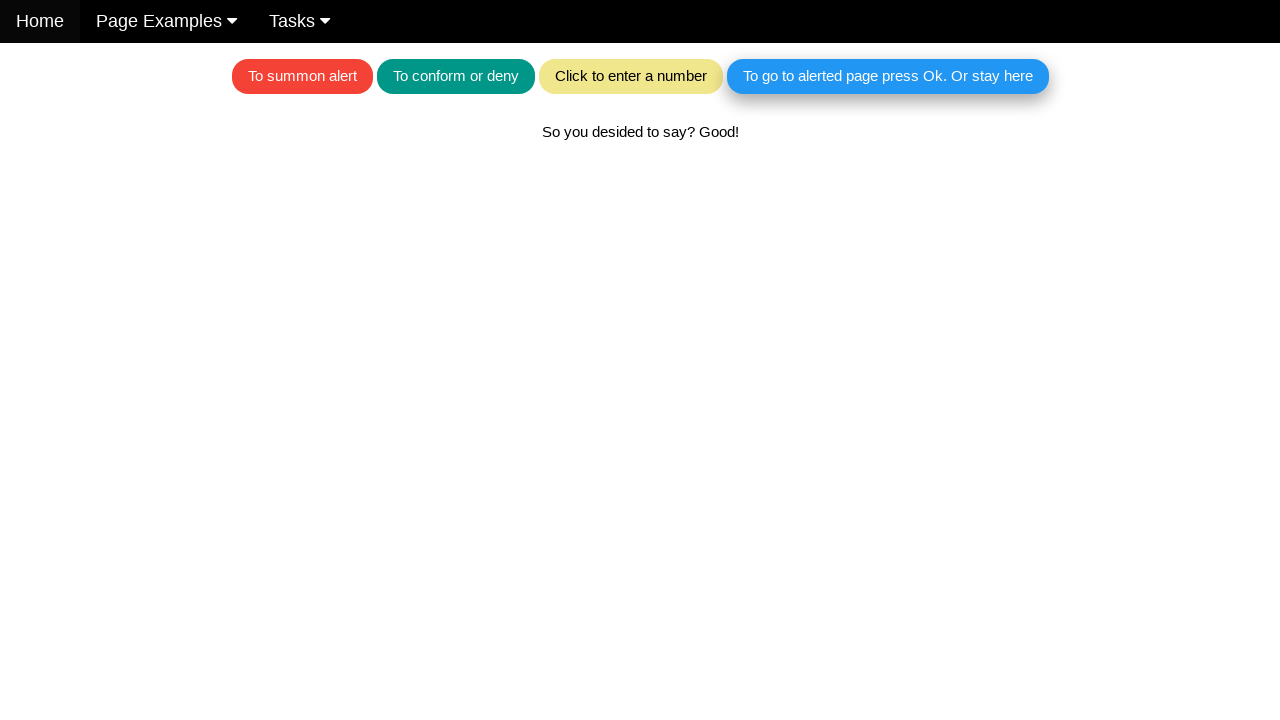

Verified confirmation message 'So you desided to say? Good!'
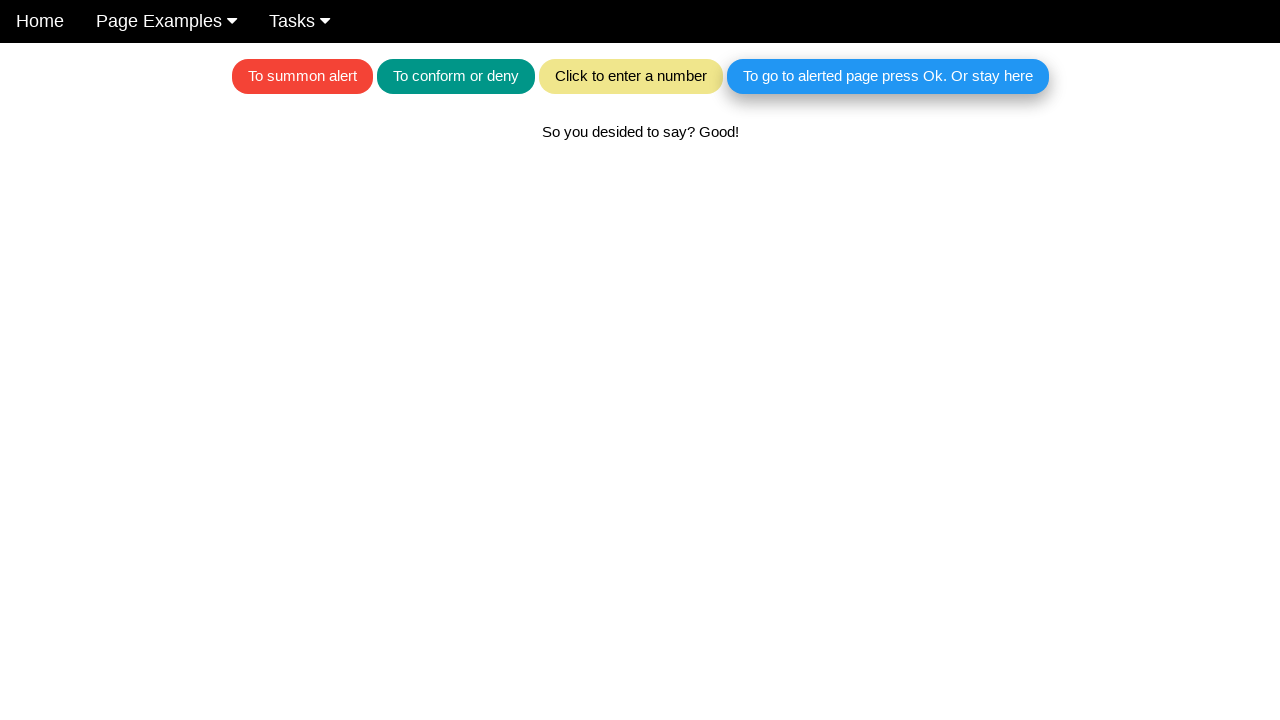

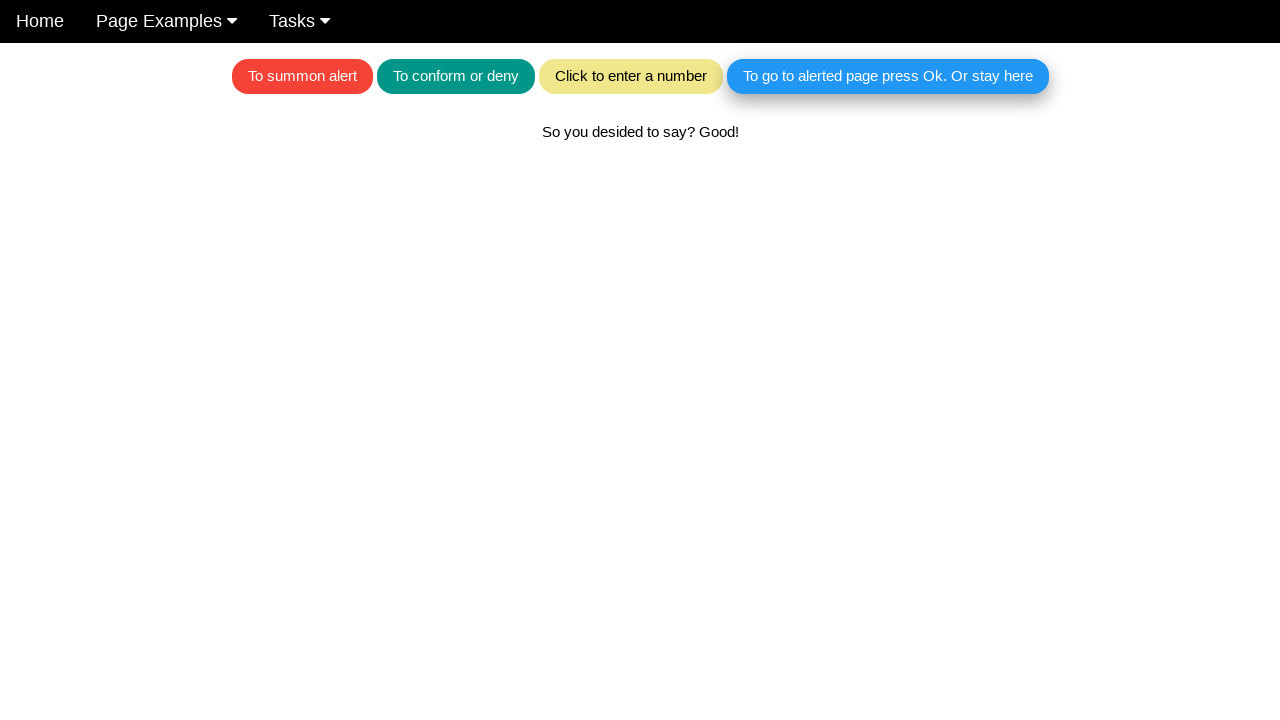